Tests window size manipulation by setting the browser window to 640x480 and then maximizing it to verify the dimensions change

Starting URL: http://www.roboform.com/filling-test-custom-fields

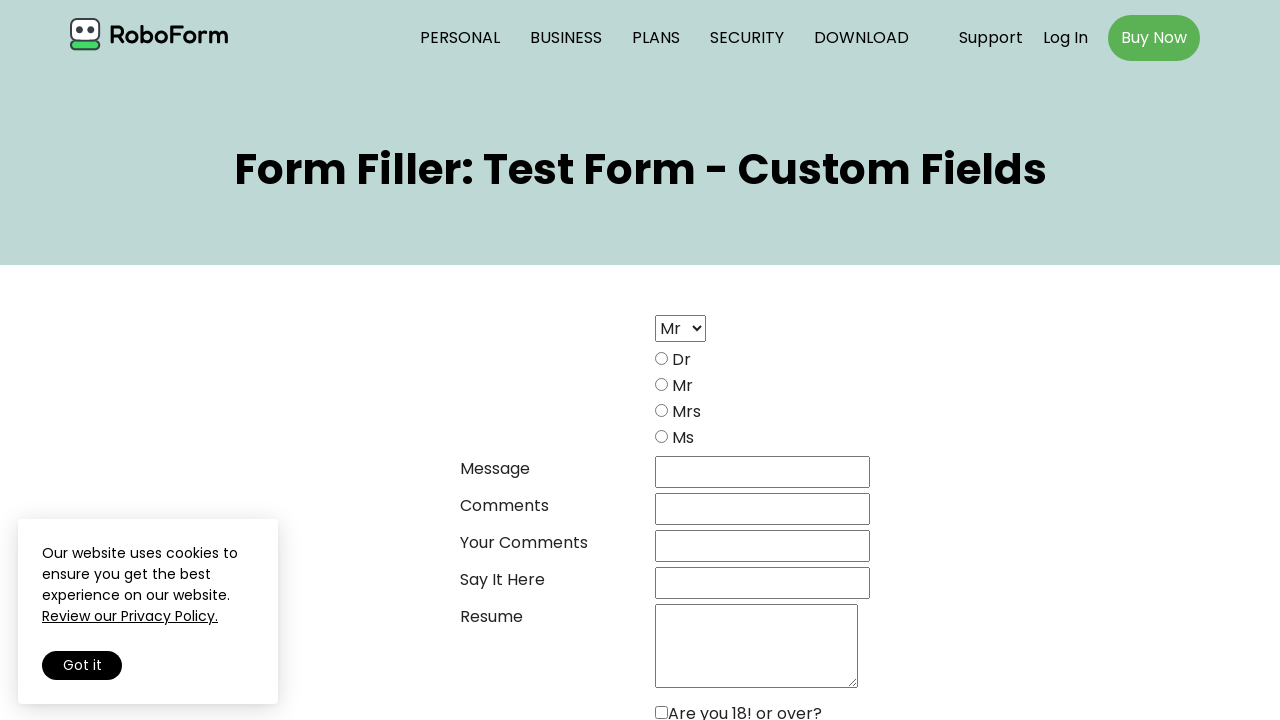

Navigated to RoboForm filling test page
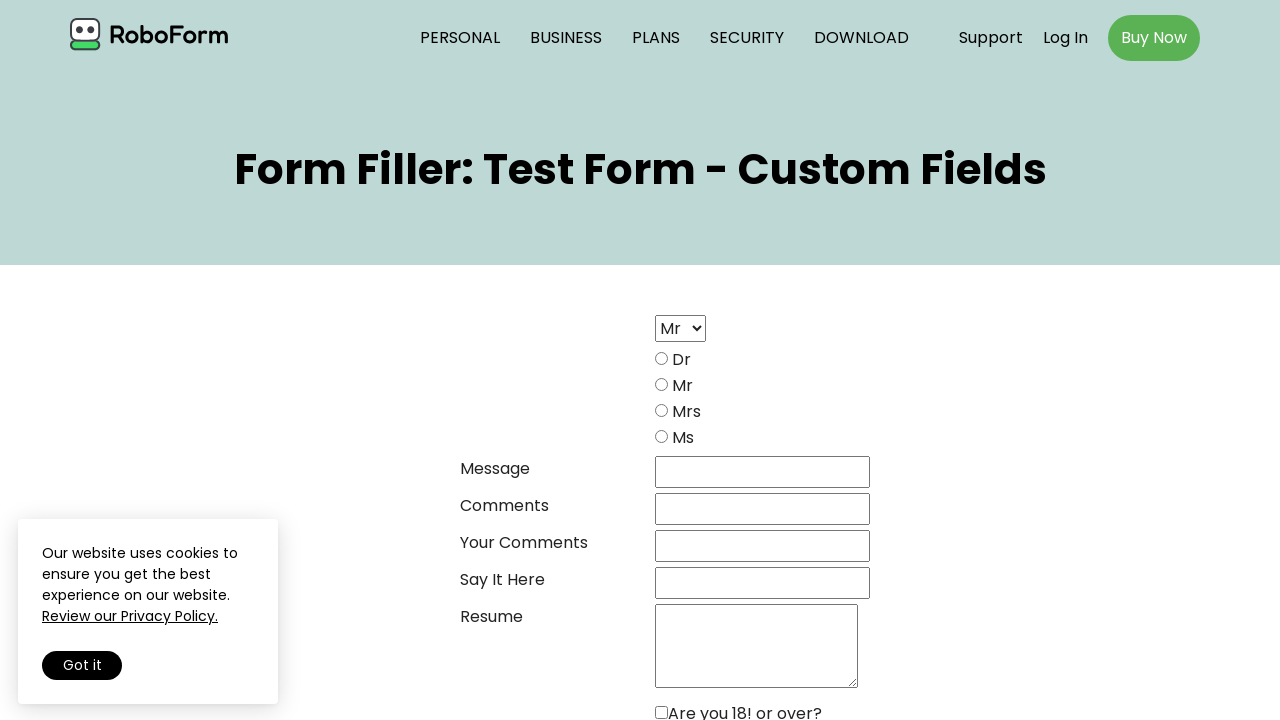

Set browser window size to 640x480
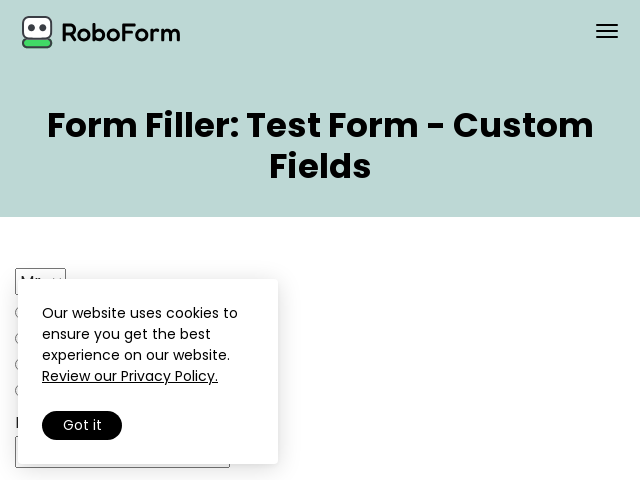

Verified viewport size is 640x480
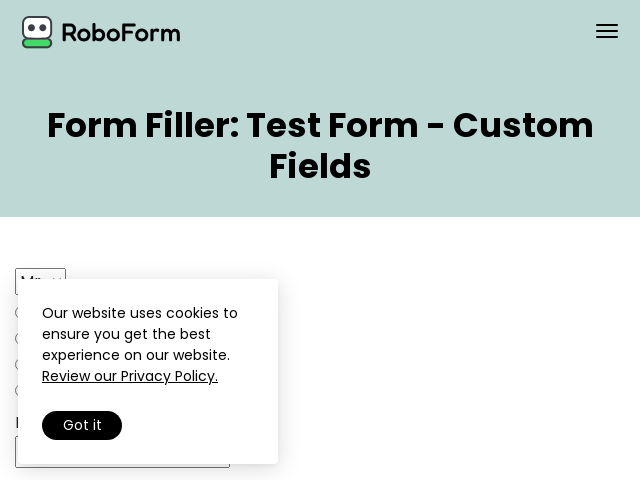

Maximized browser window to 1920x1080
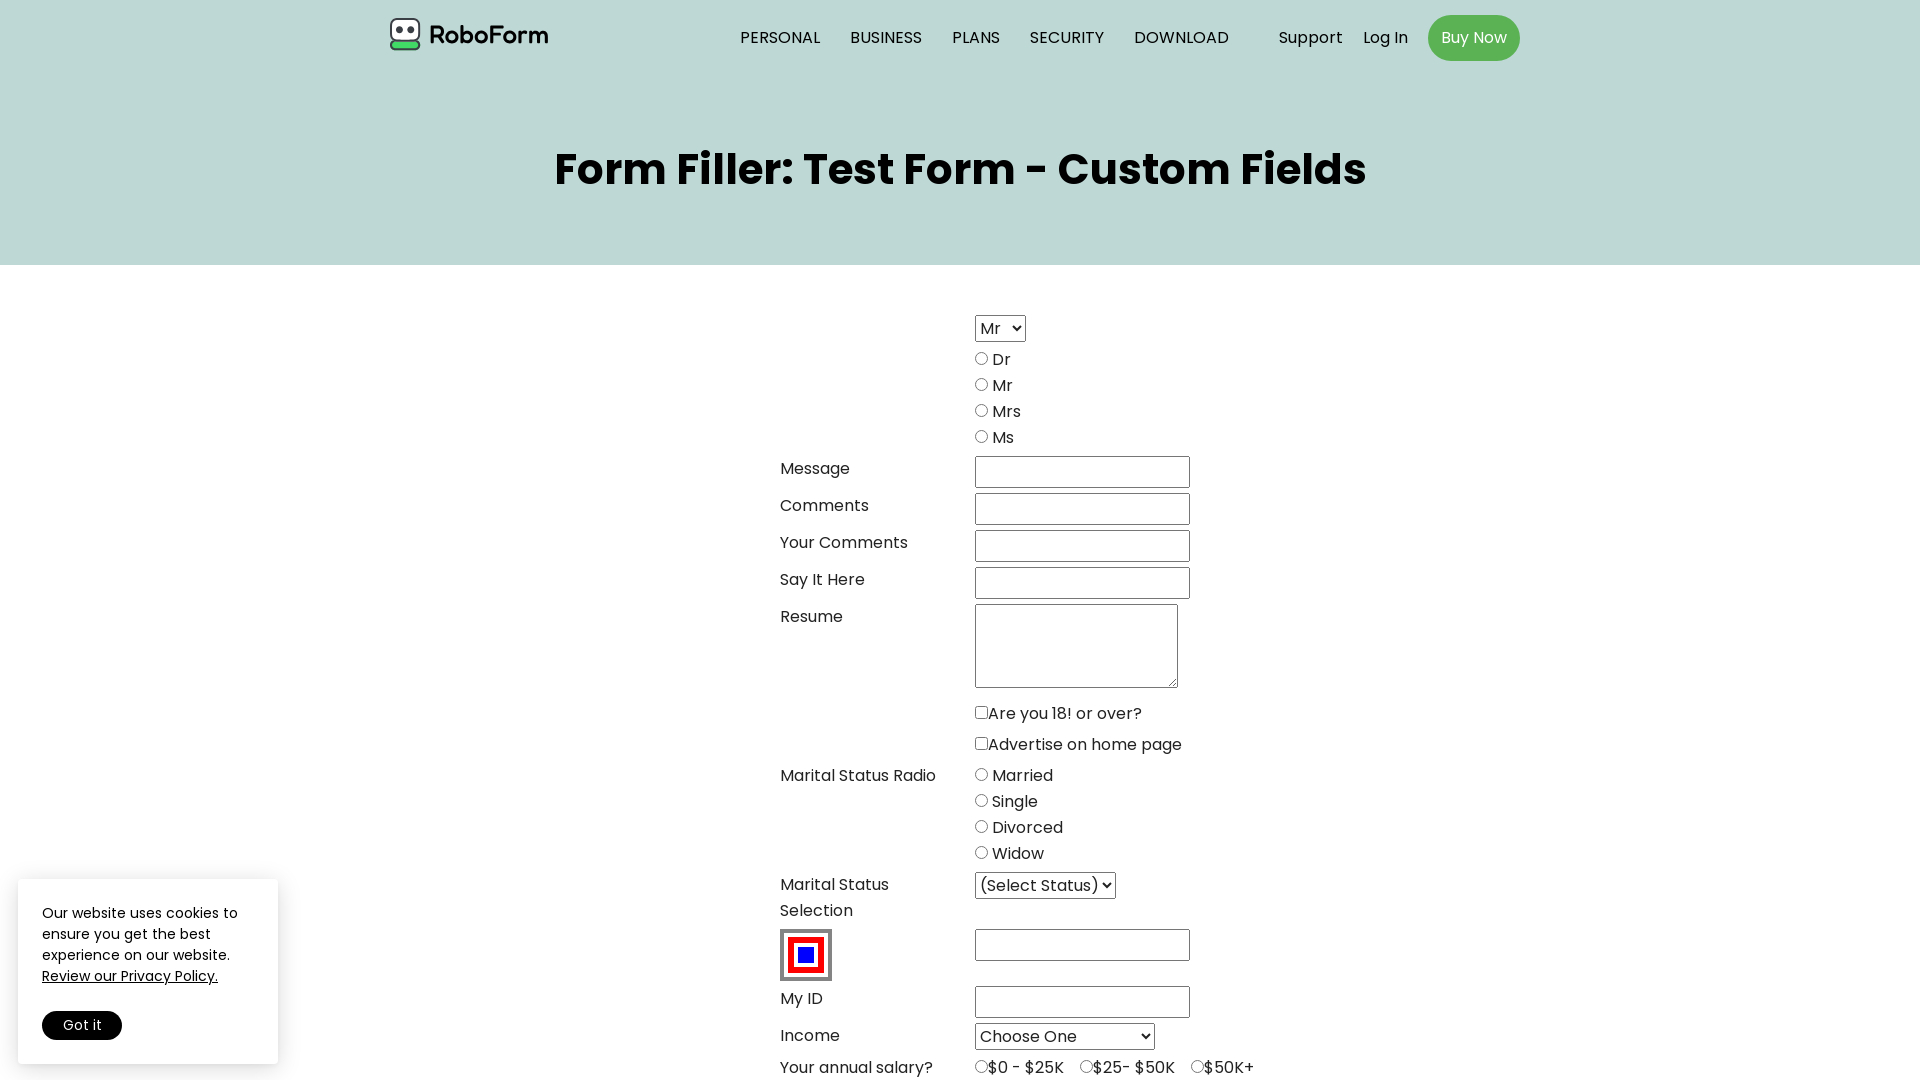

Verified window size changed from 640x480 after maximization
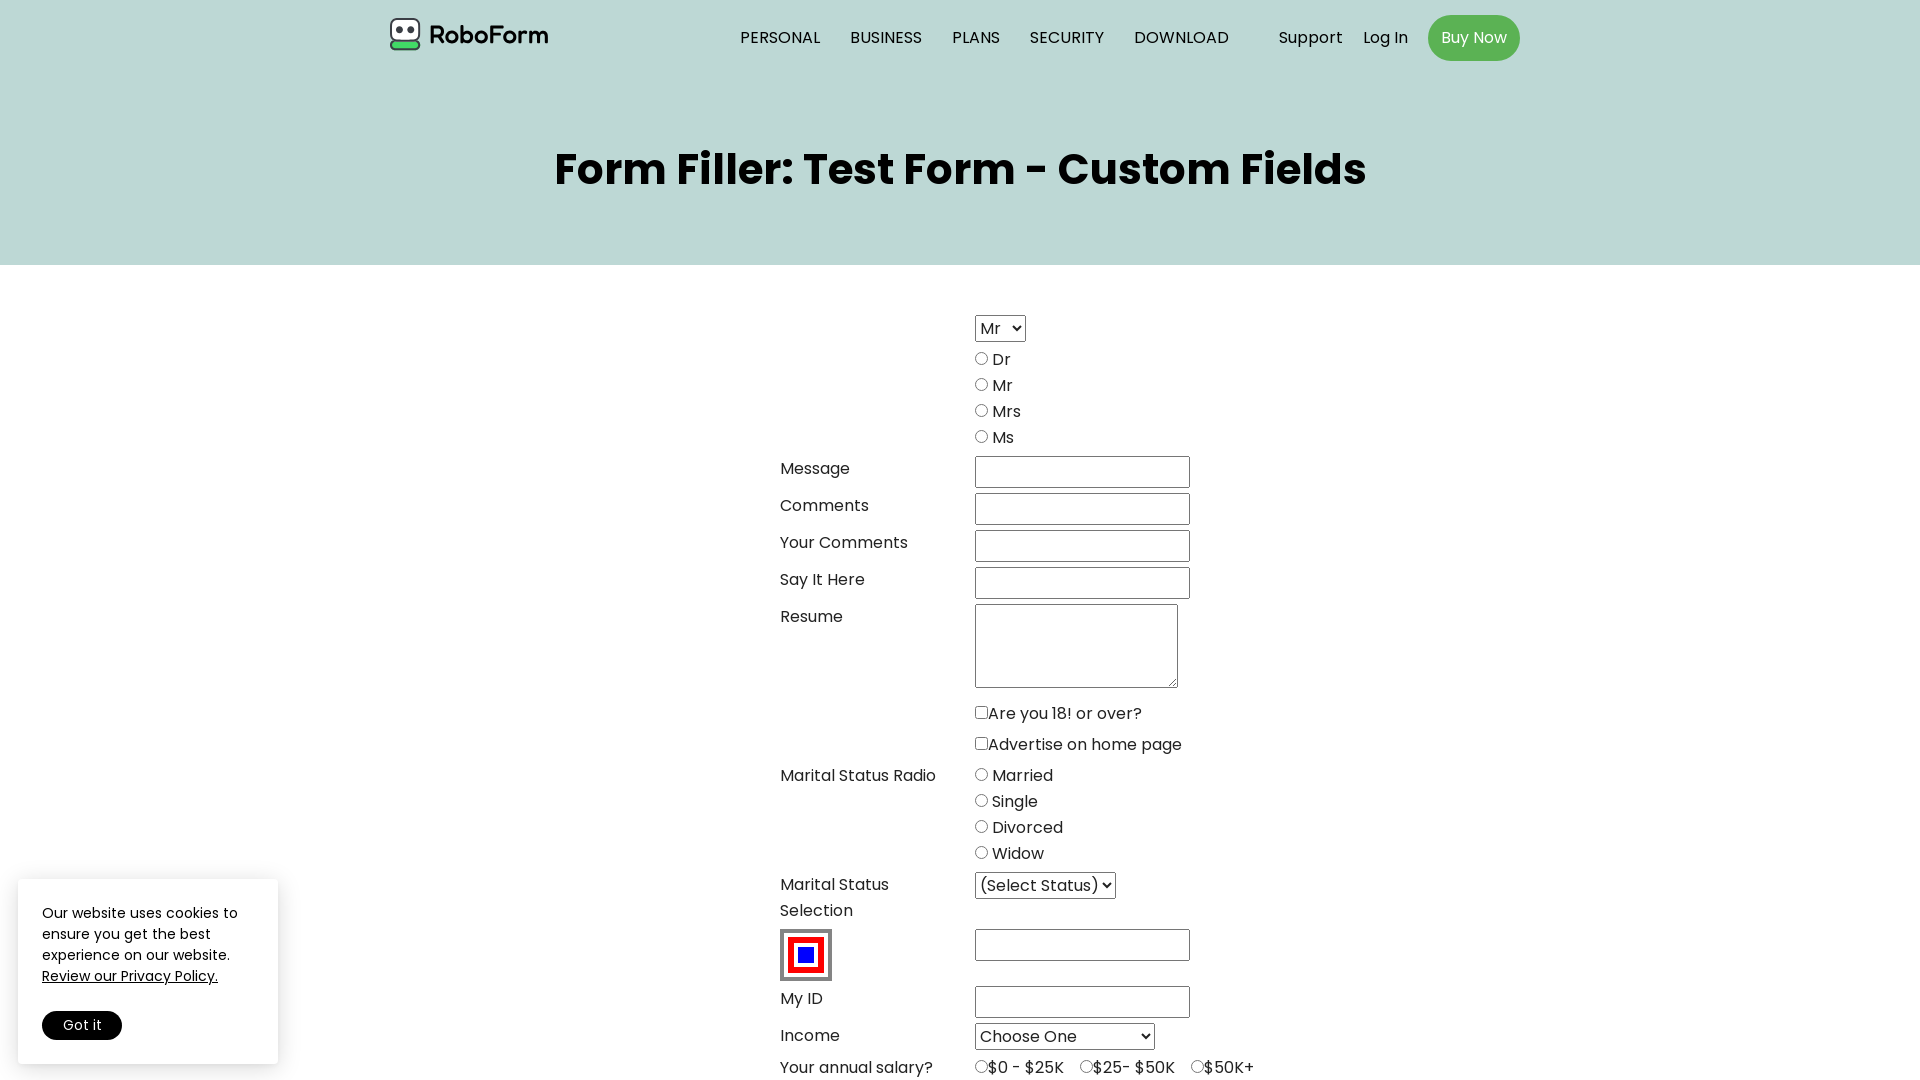

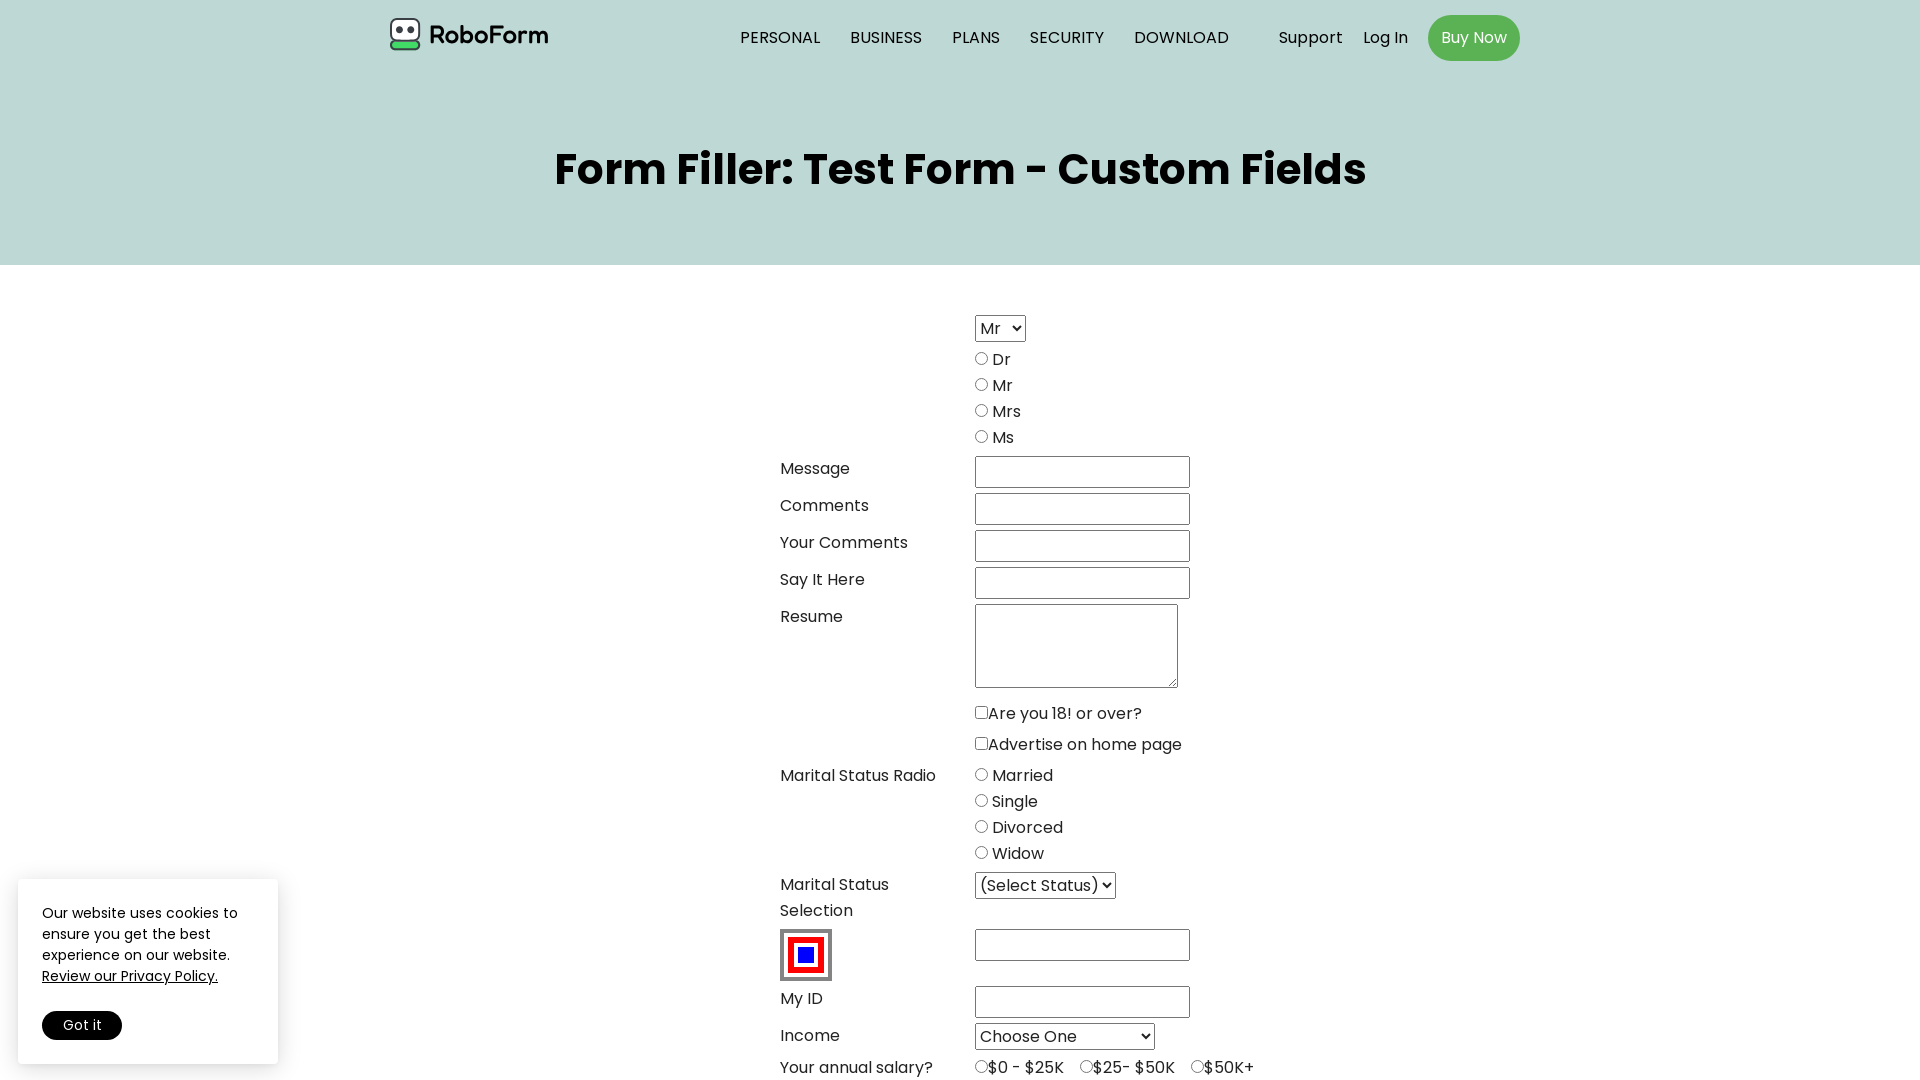